Tests a registration form by filling required fields (first name, last name) and optional email field, then submits the form and verifies successful registration message

Starting URL: http://suninjuly.github.io/registration1.html

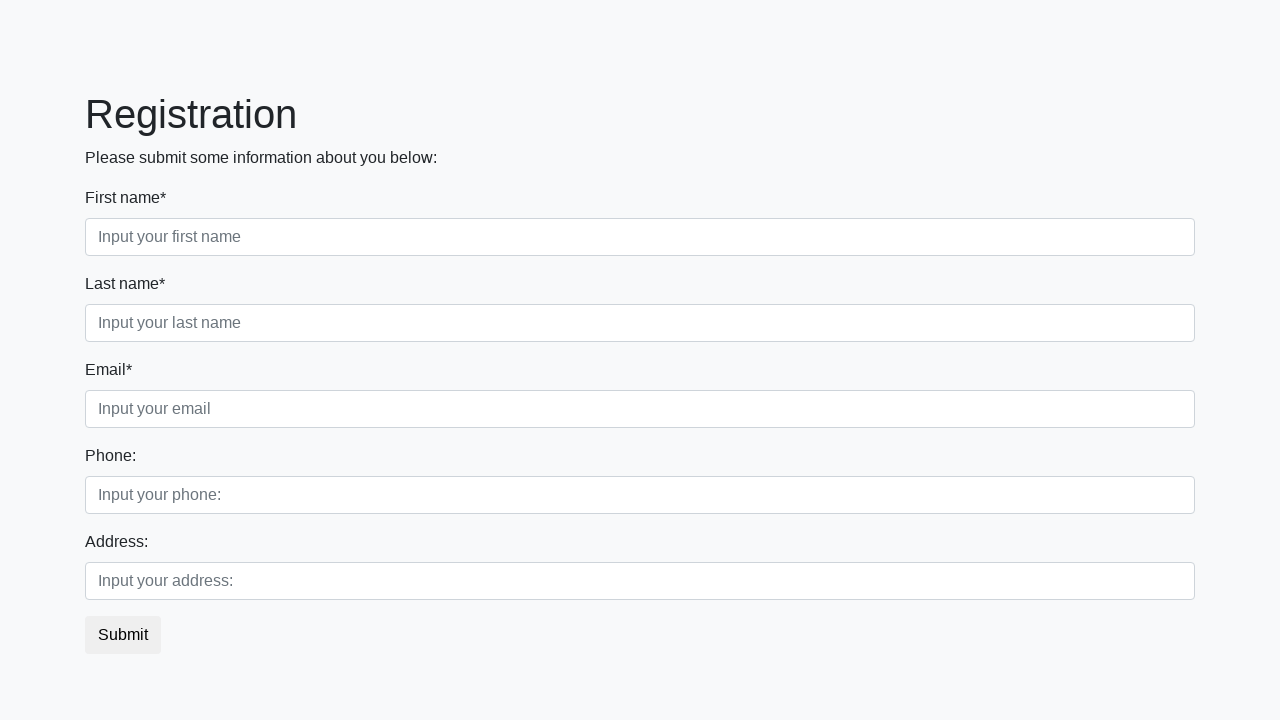

Filled first name field with 'Ivan' on input.form-control.first[required]
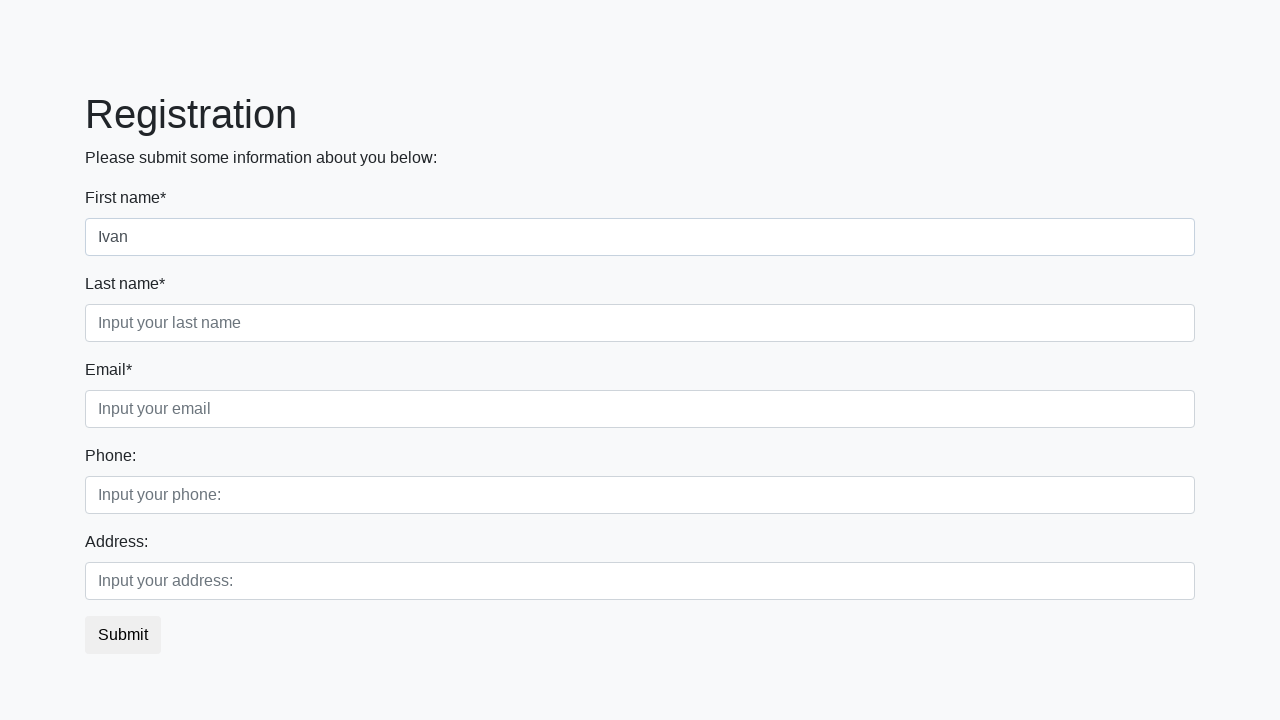

Filled last name field with 'Ivanov' on input.form-control.second[required]
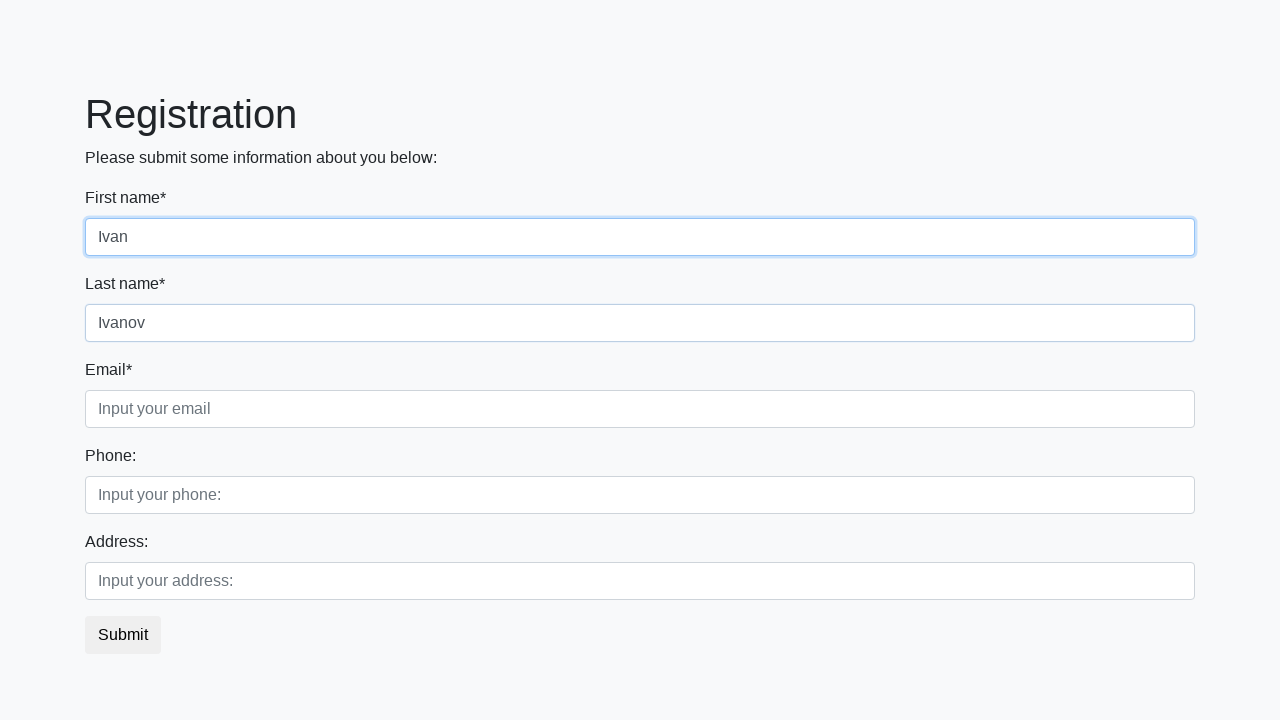

Filled email field with 'ivan@mail.ru' on input.form-control.third
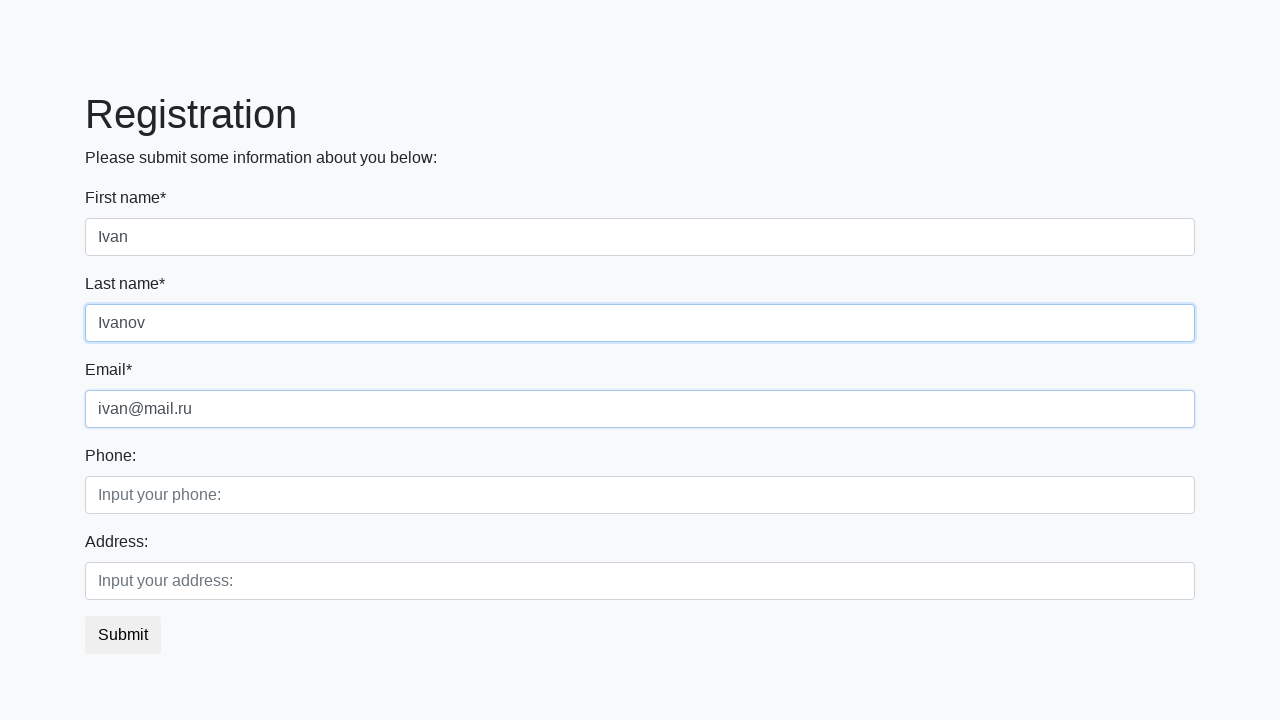

Clicked submit button to register at (123, 635) on button.btn
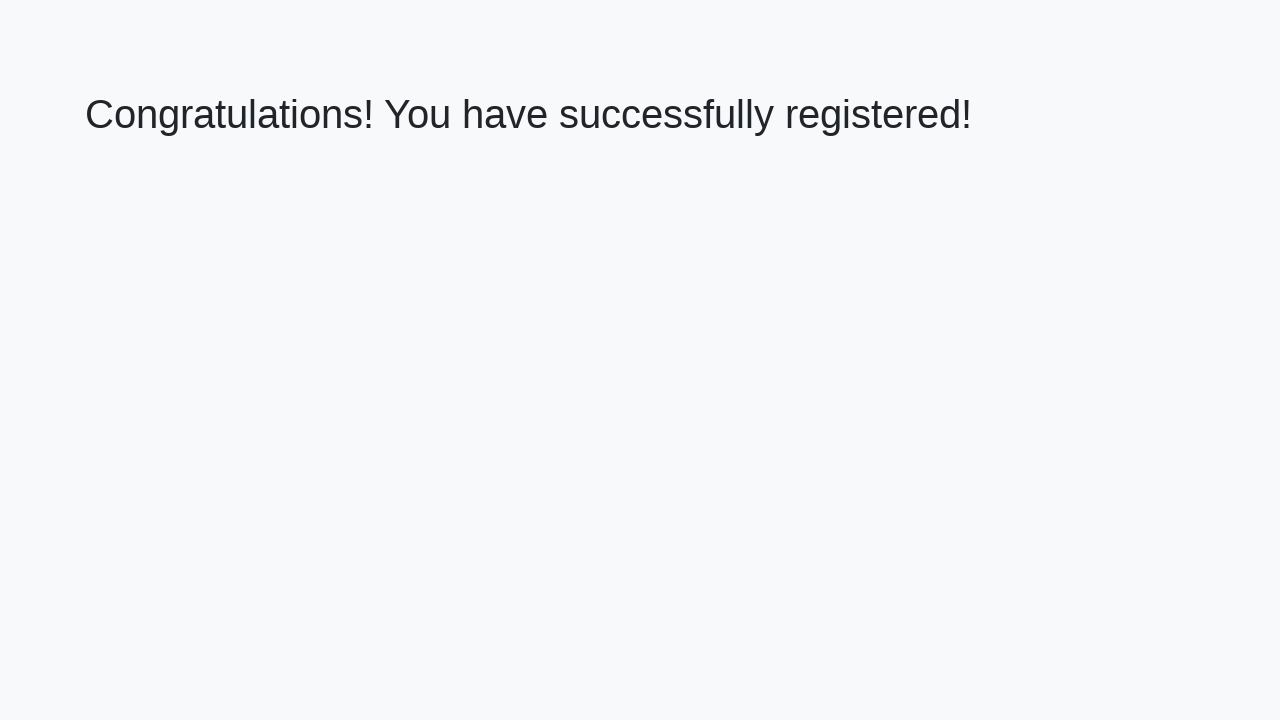

Success message heading loaded
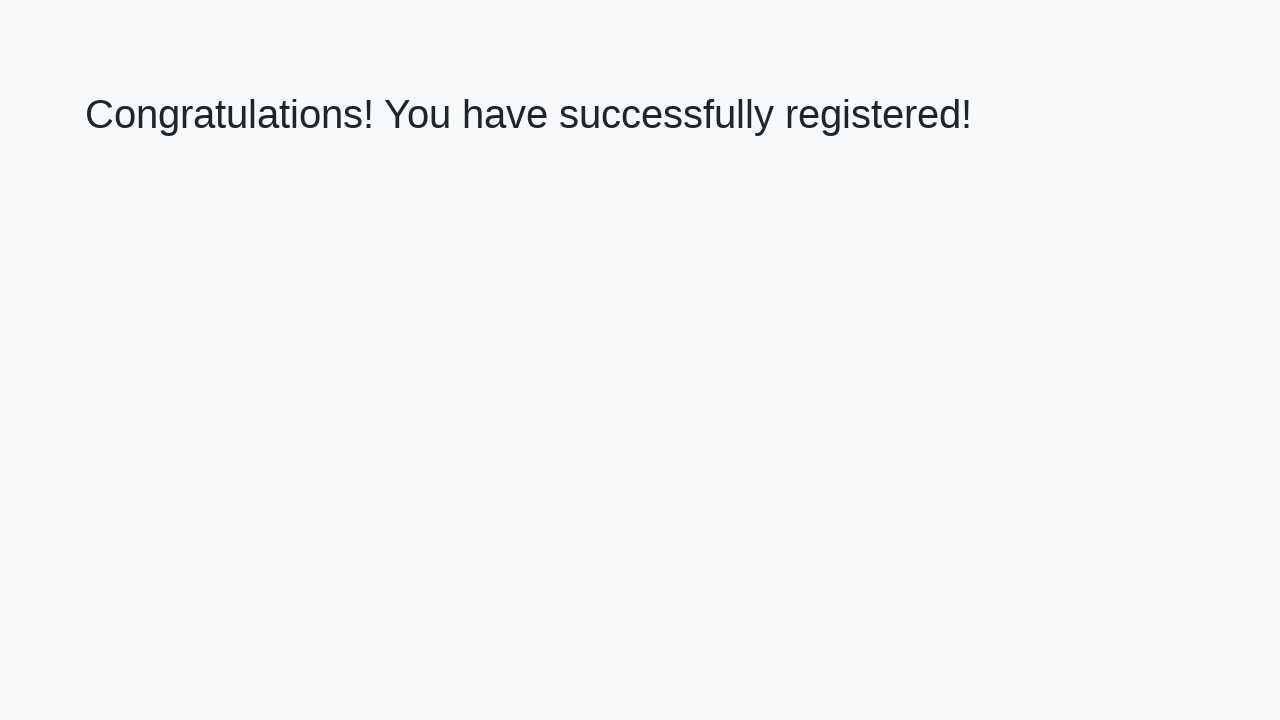

Retrieved success message text
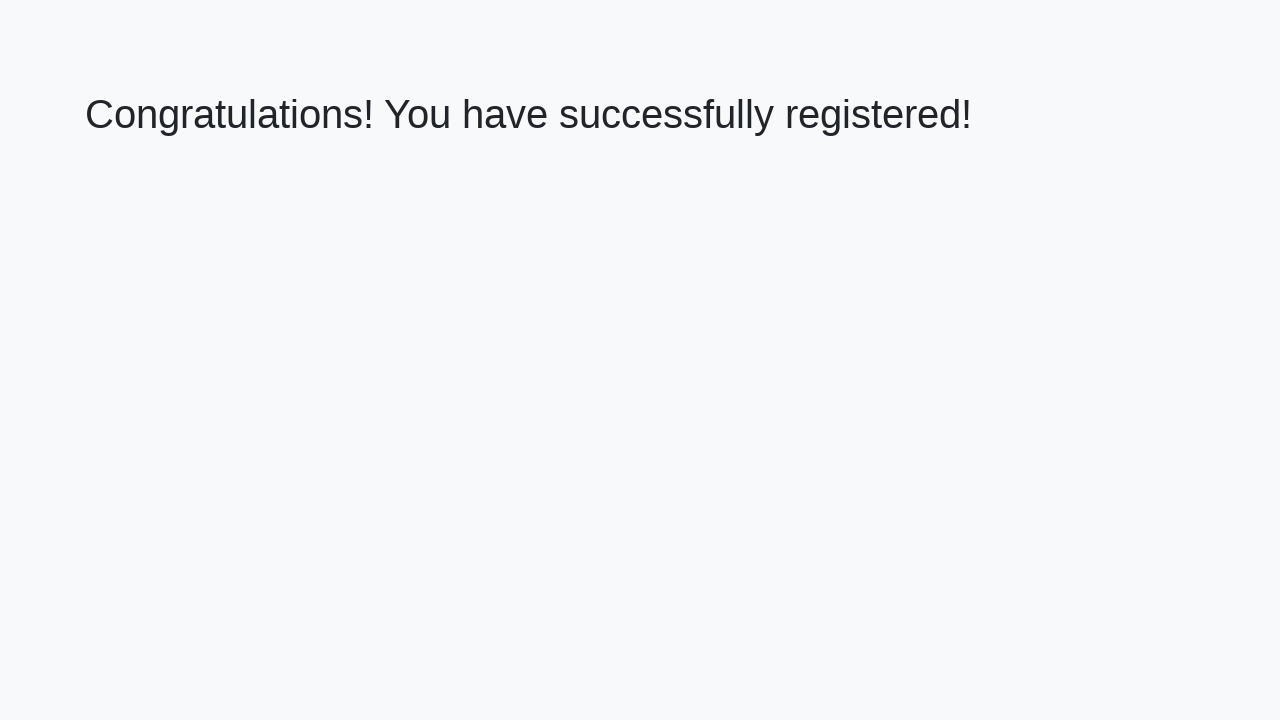

Verified successful registration message
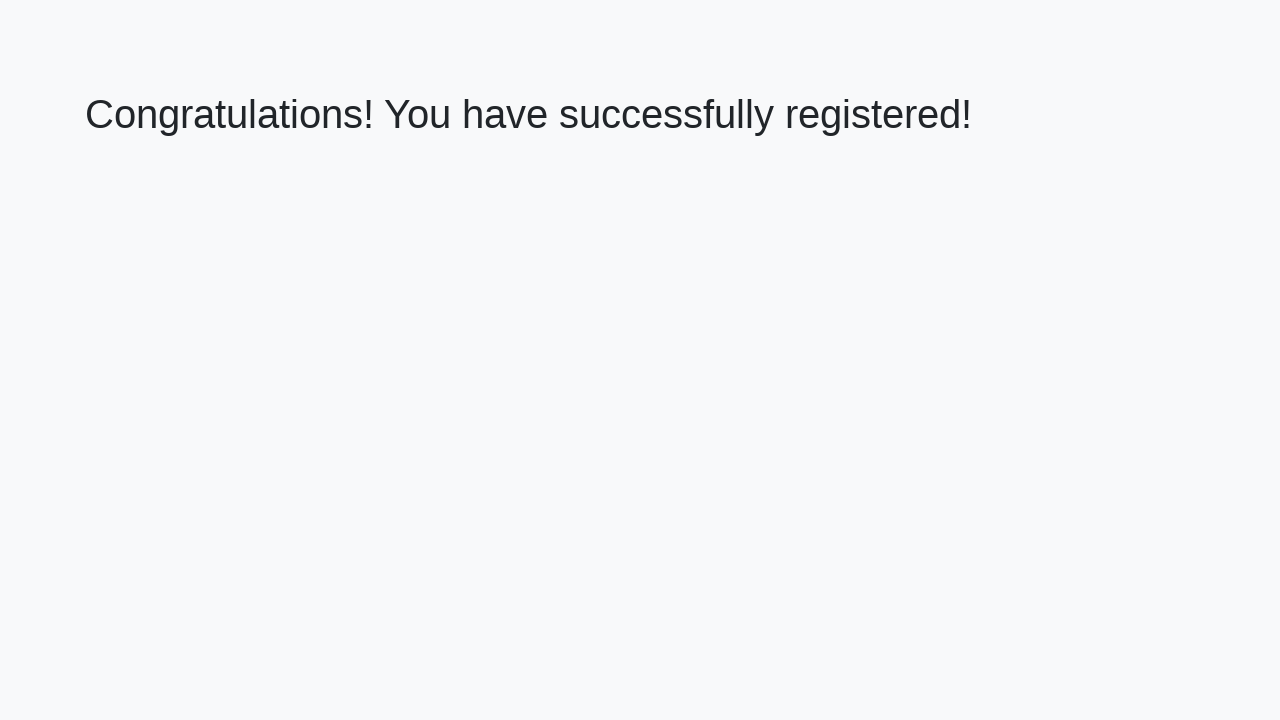

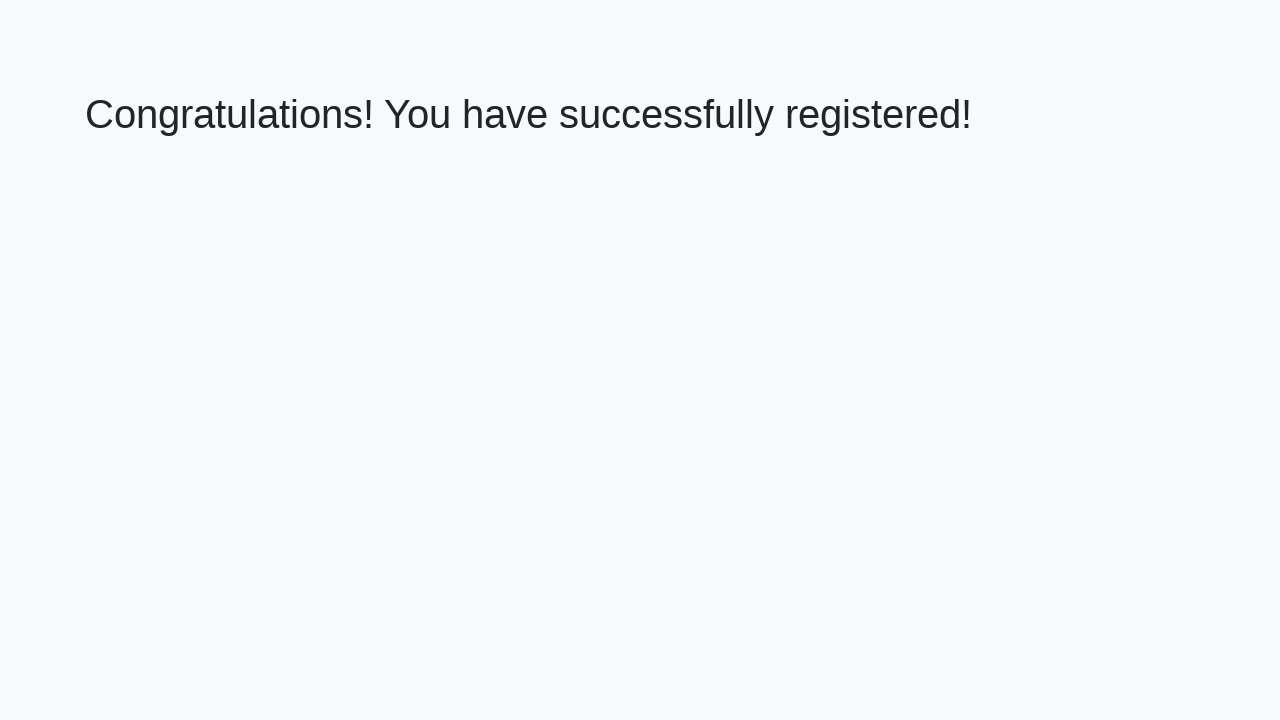